Navigates to the GoIndigo airline website and waits for the page to load completely

Starting URL: https://www.goindigo.in/

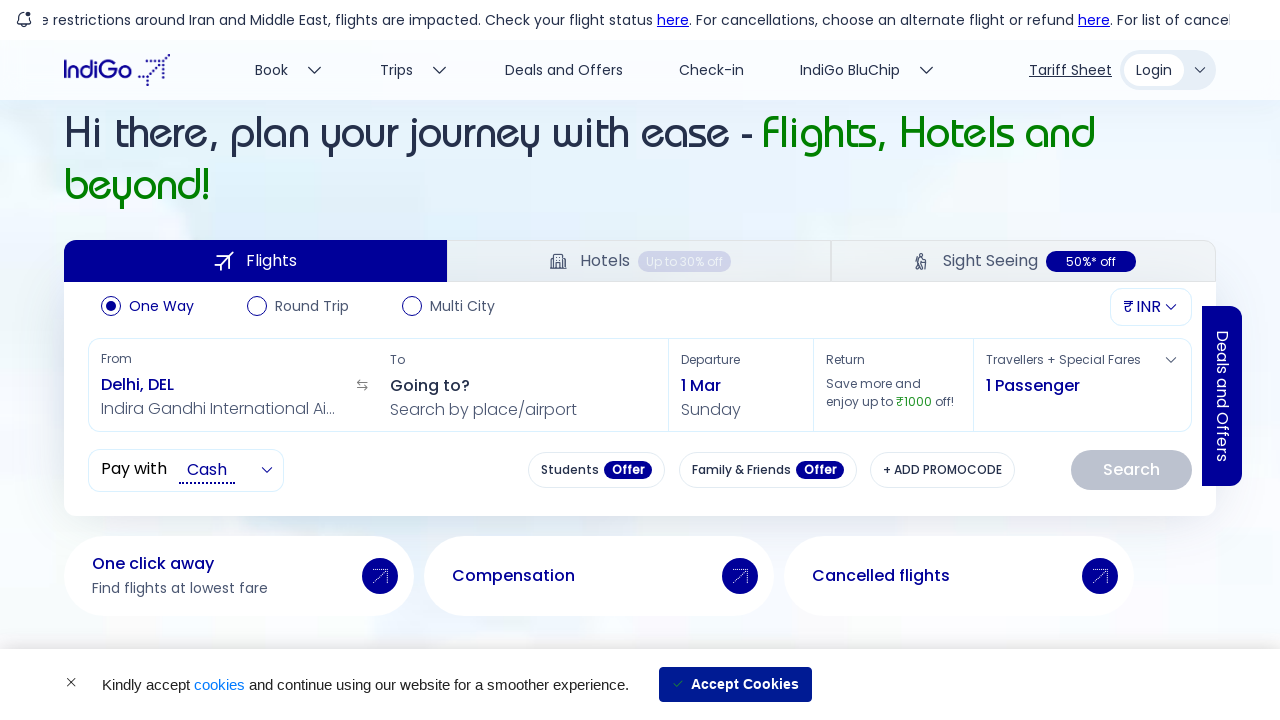

Waited for network idle state - page fully loaded
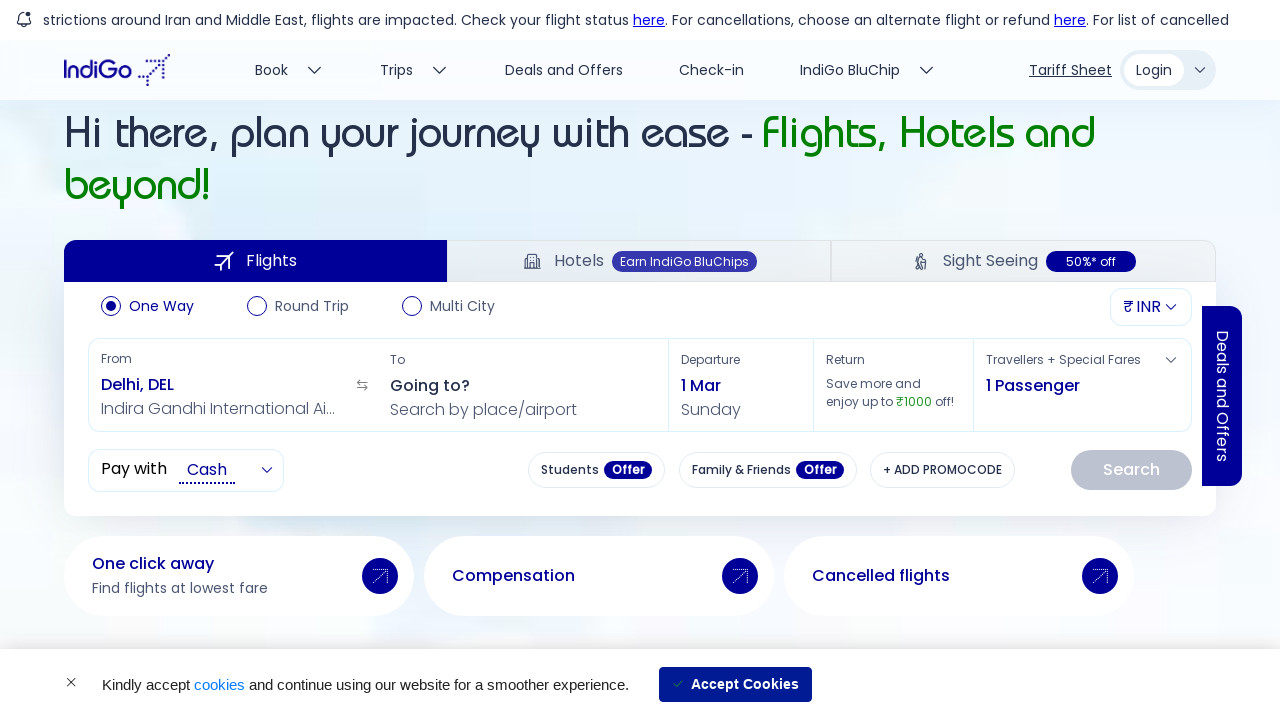

Verified page loaded by confirming body element is present
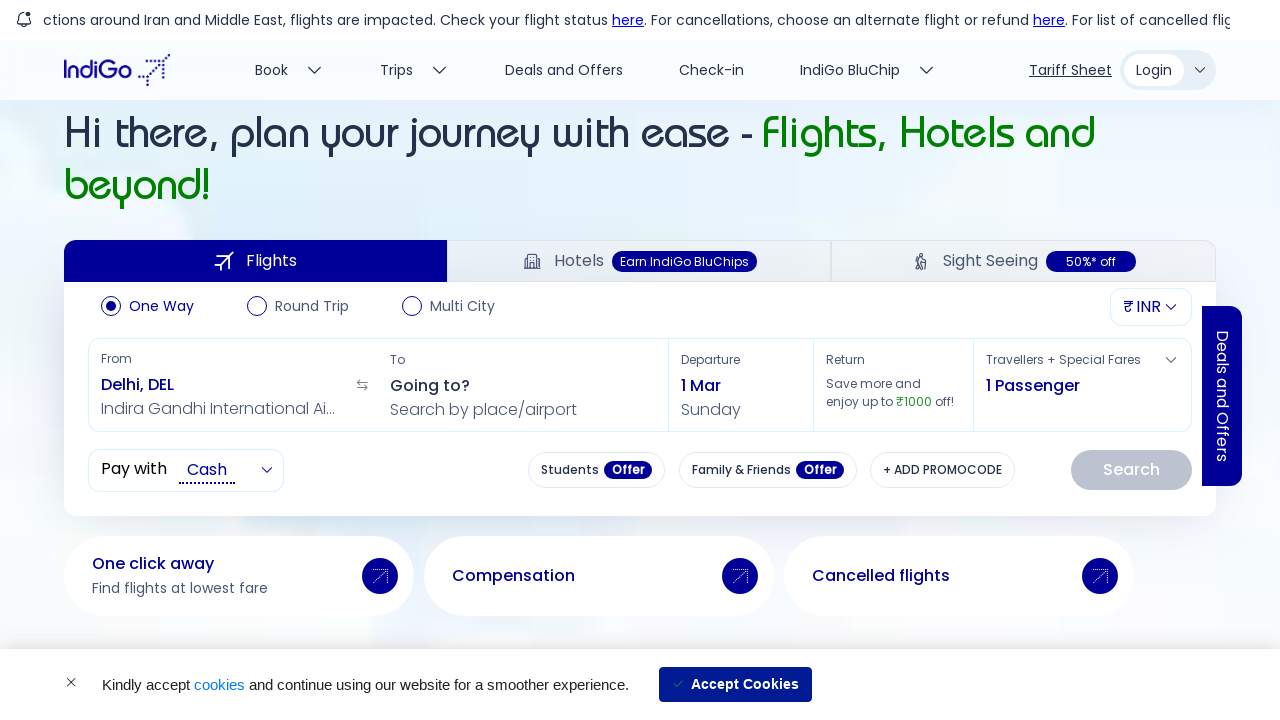

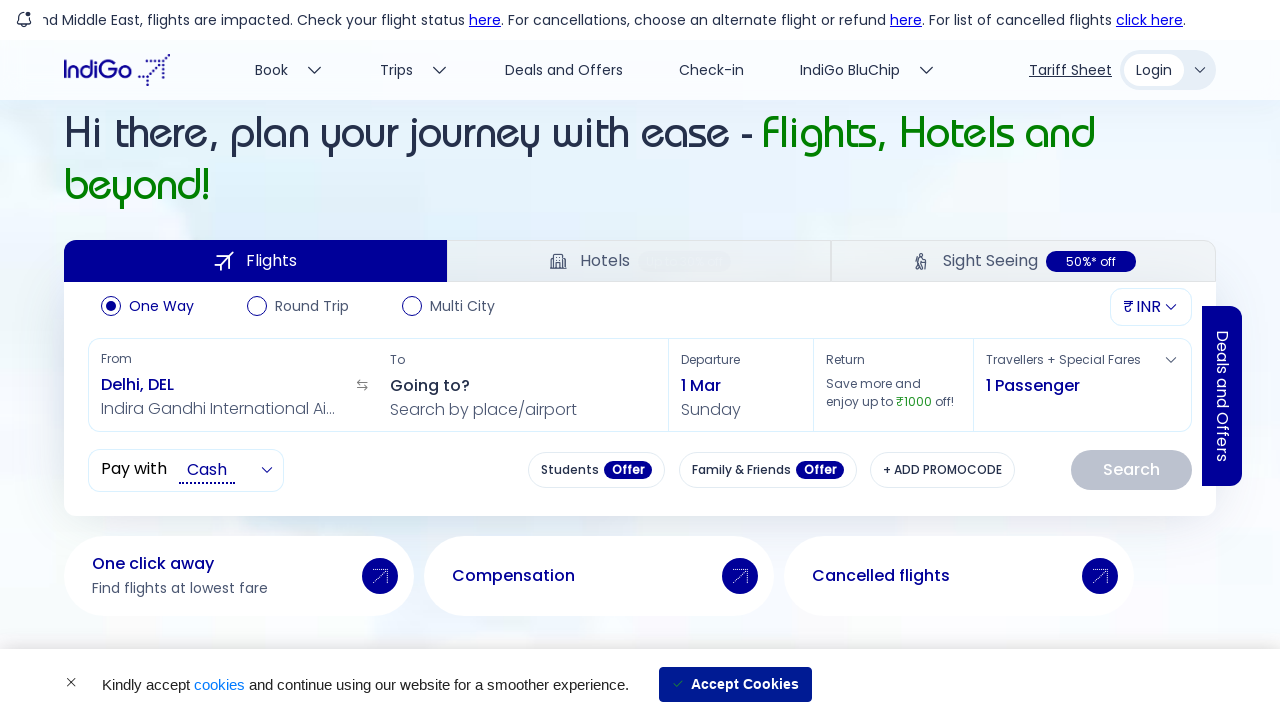